Tests opening navigation links (Projects, Documentation, Downloads) in new tabs by right-clicking on each element and using keyboard shortcut to open in new tab.

Starting URL: https://www.selenium.dev/

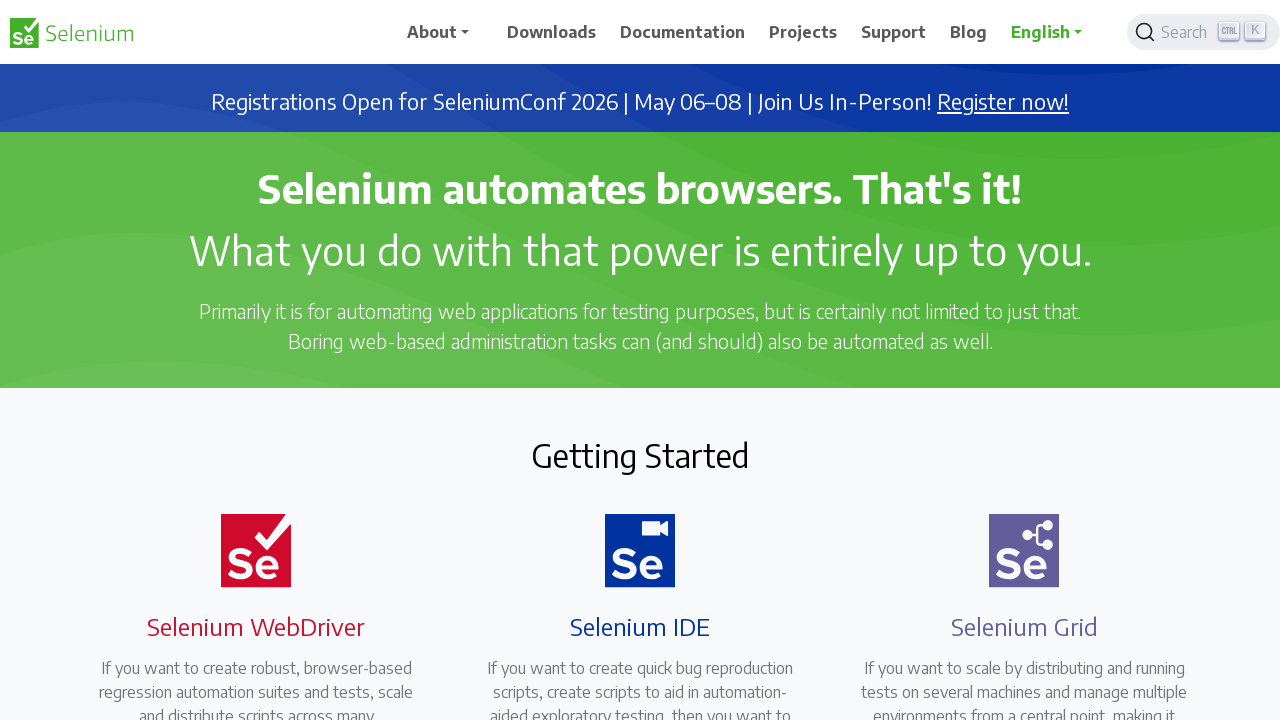

Set viewport to 1920x1080
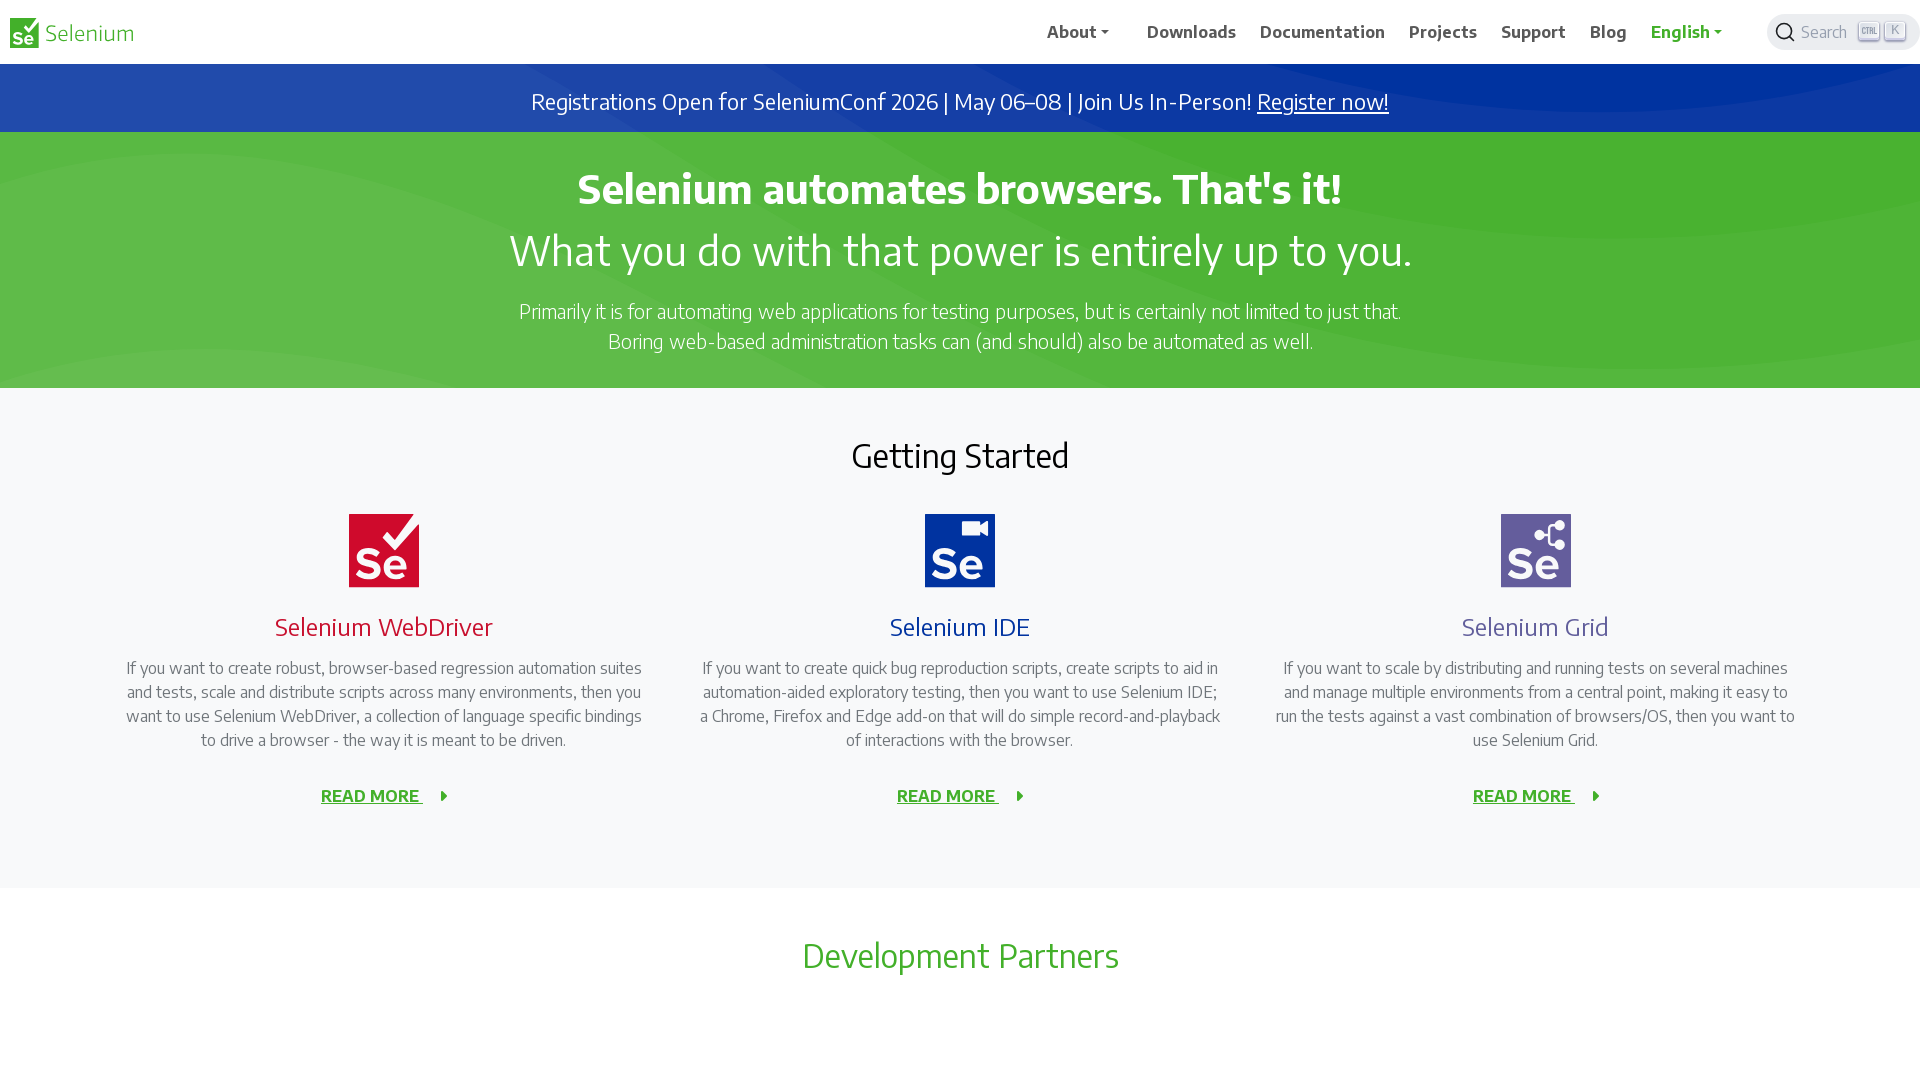

Defined navigation items to test: Projects, Documentation, Downloads
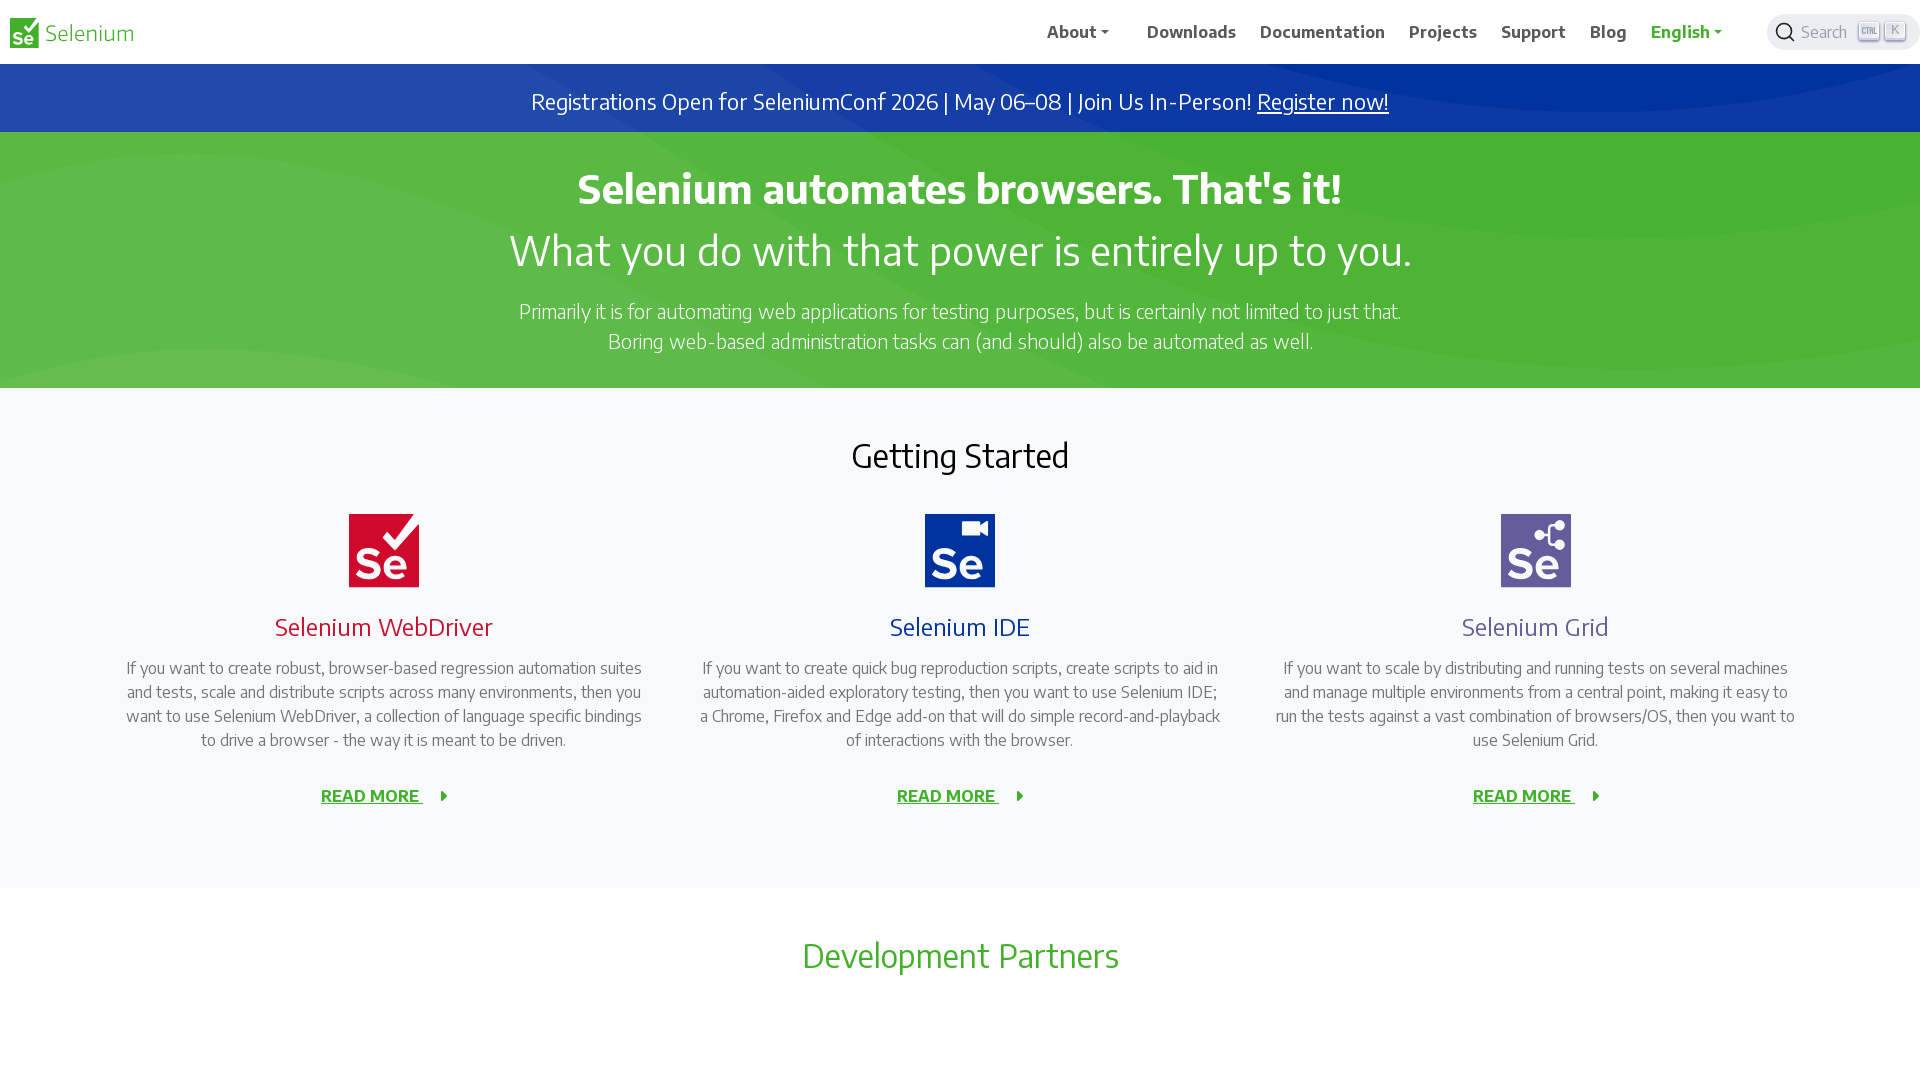

Located navigation element: Projects
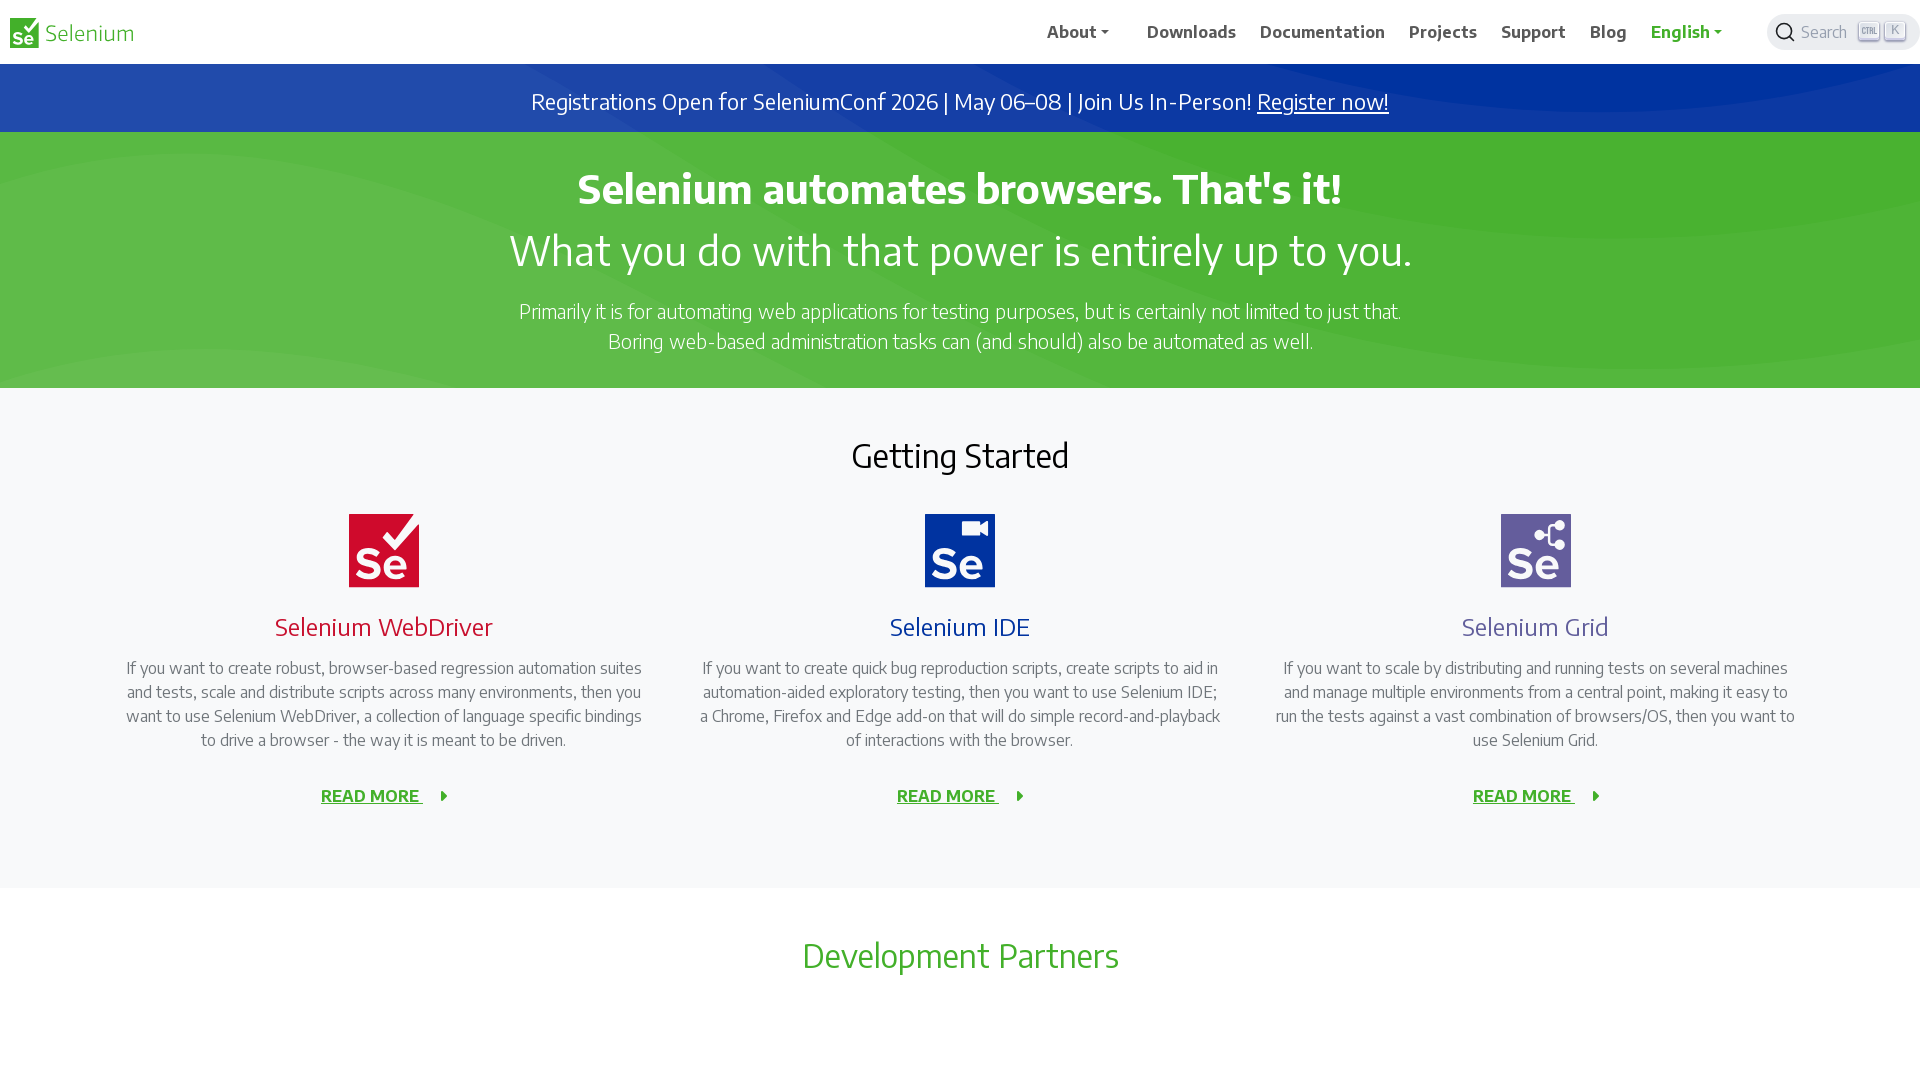

Right-clicked on Projects to open context menu at (1443, 32) on //span[.='Projects']
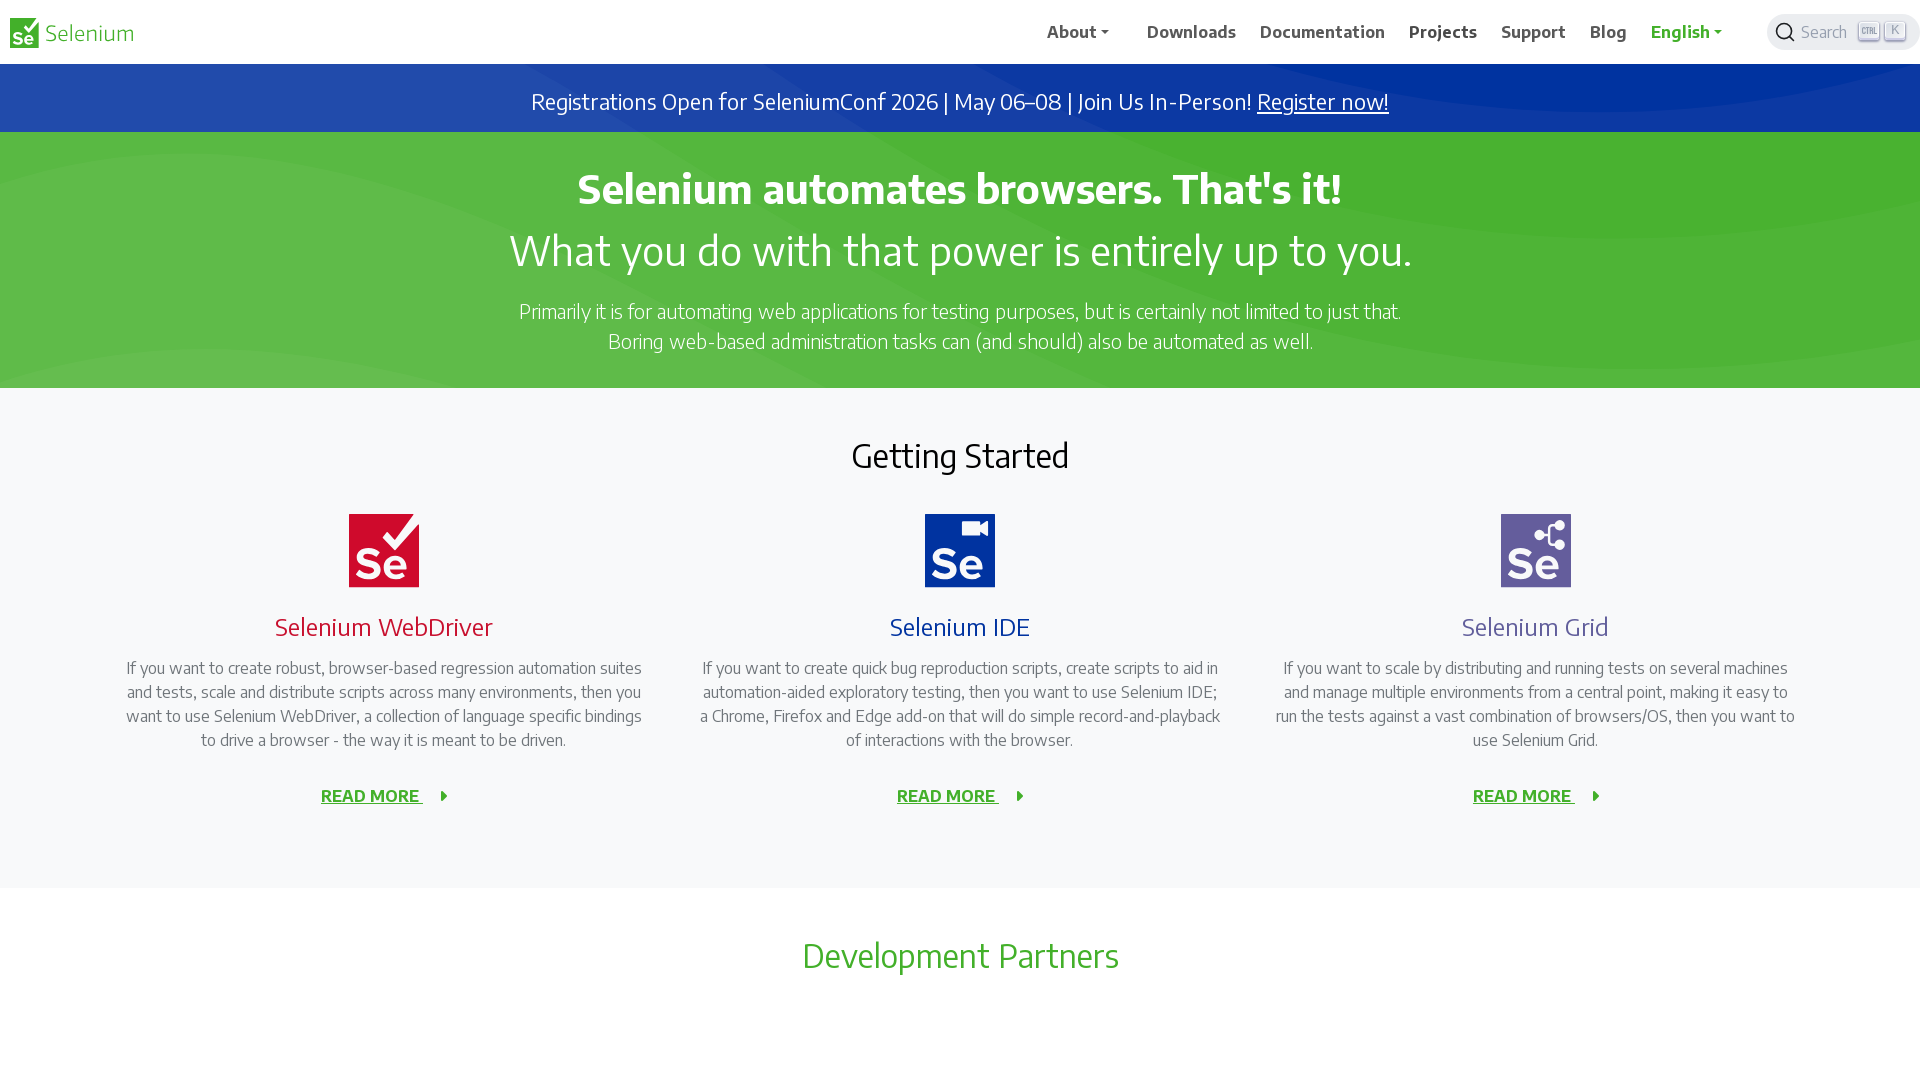

Pressed 'T' keyboard shortcut to open Projects in new tab
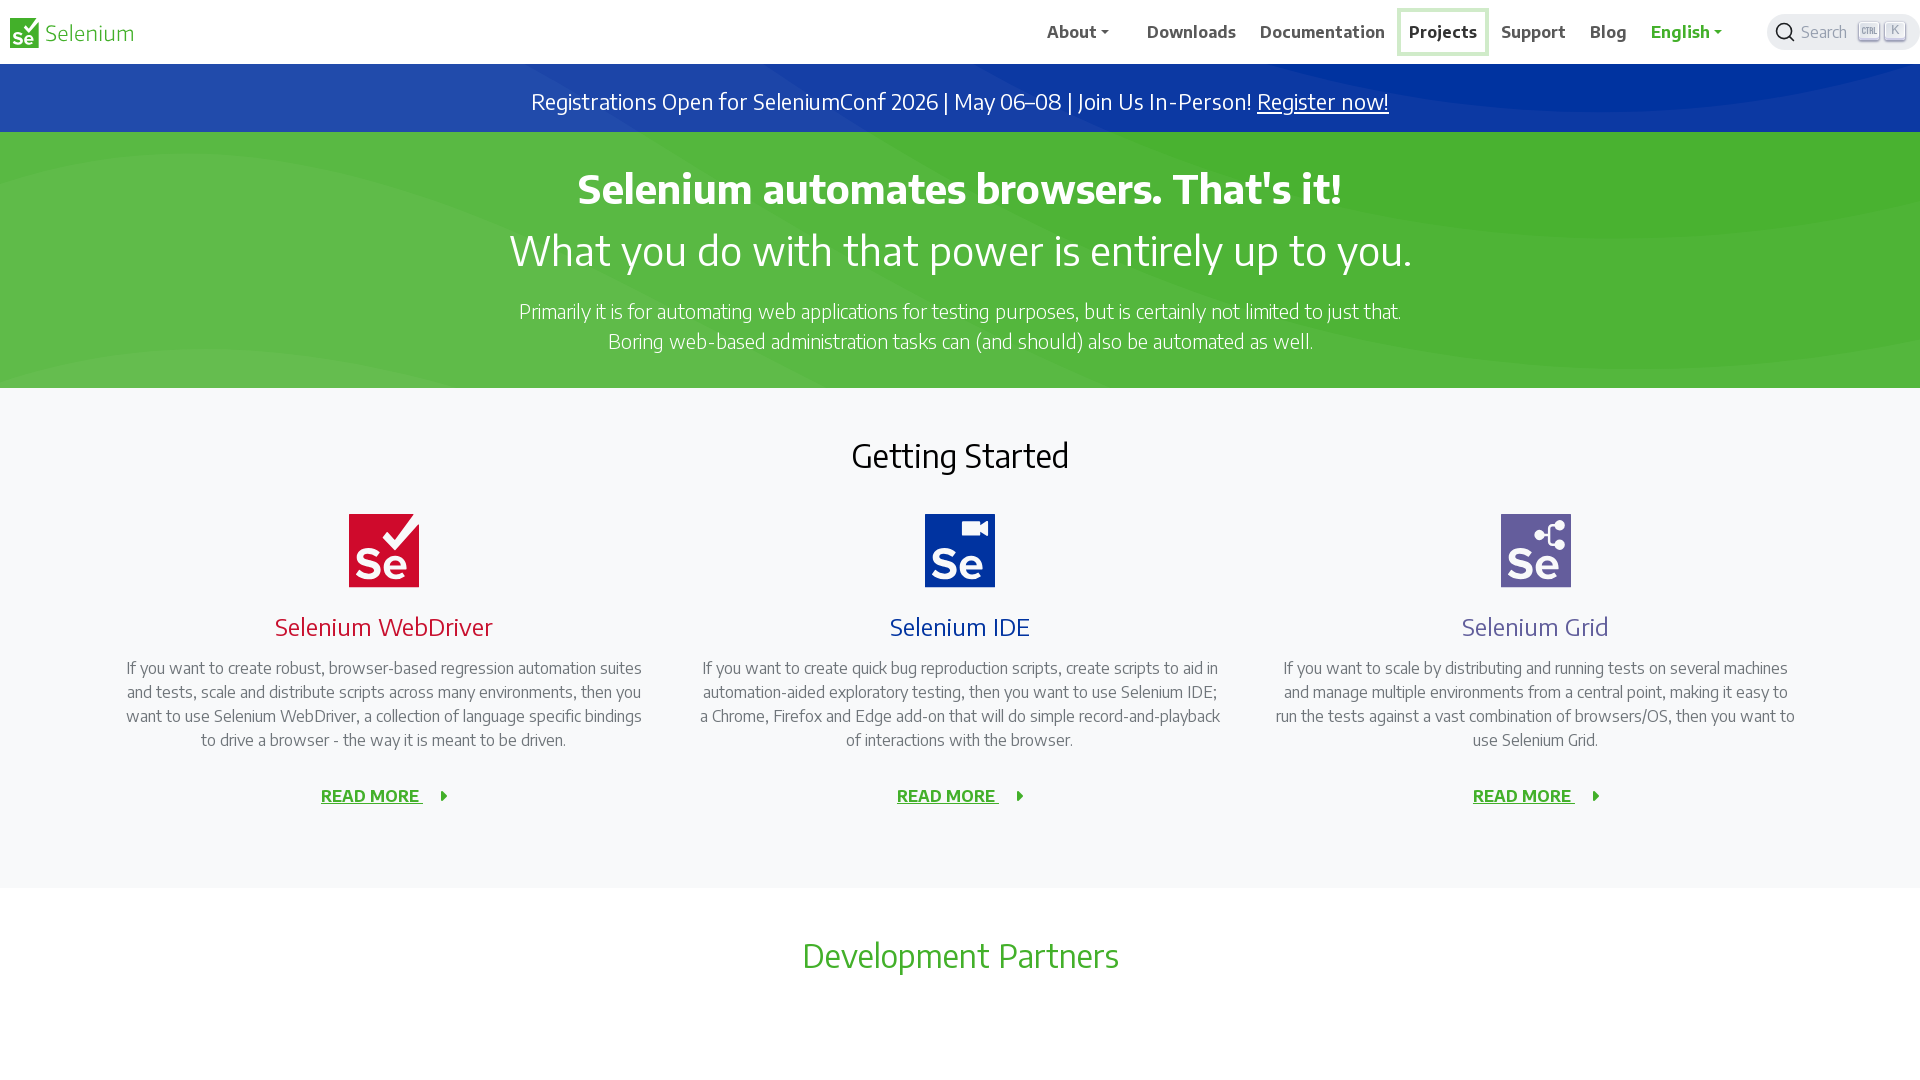

Waited 500ms for Projects to open in new tab
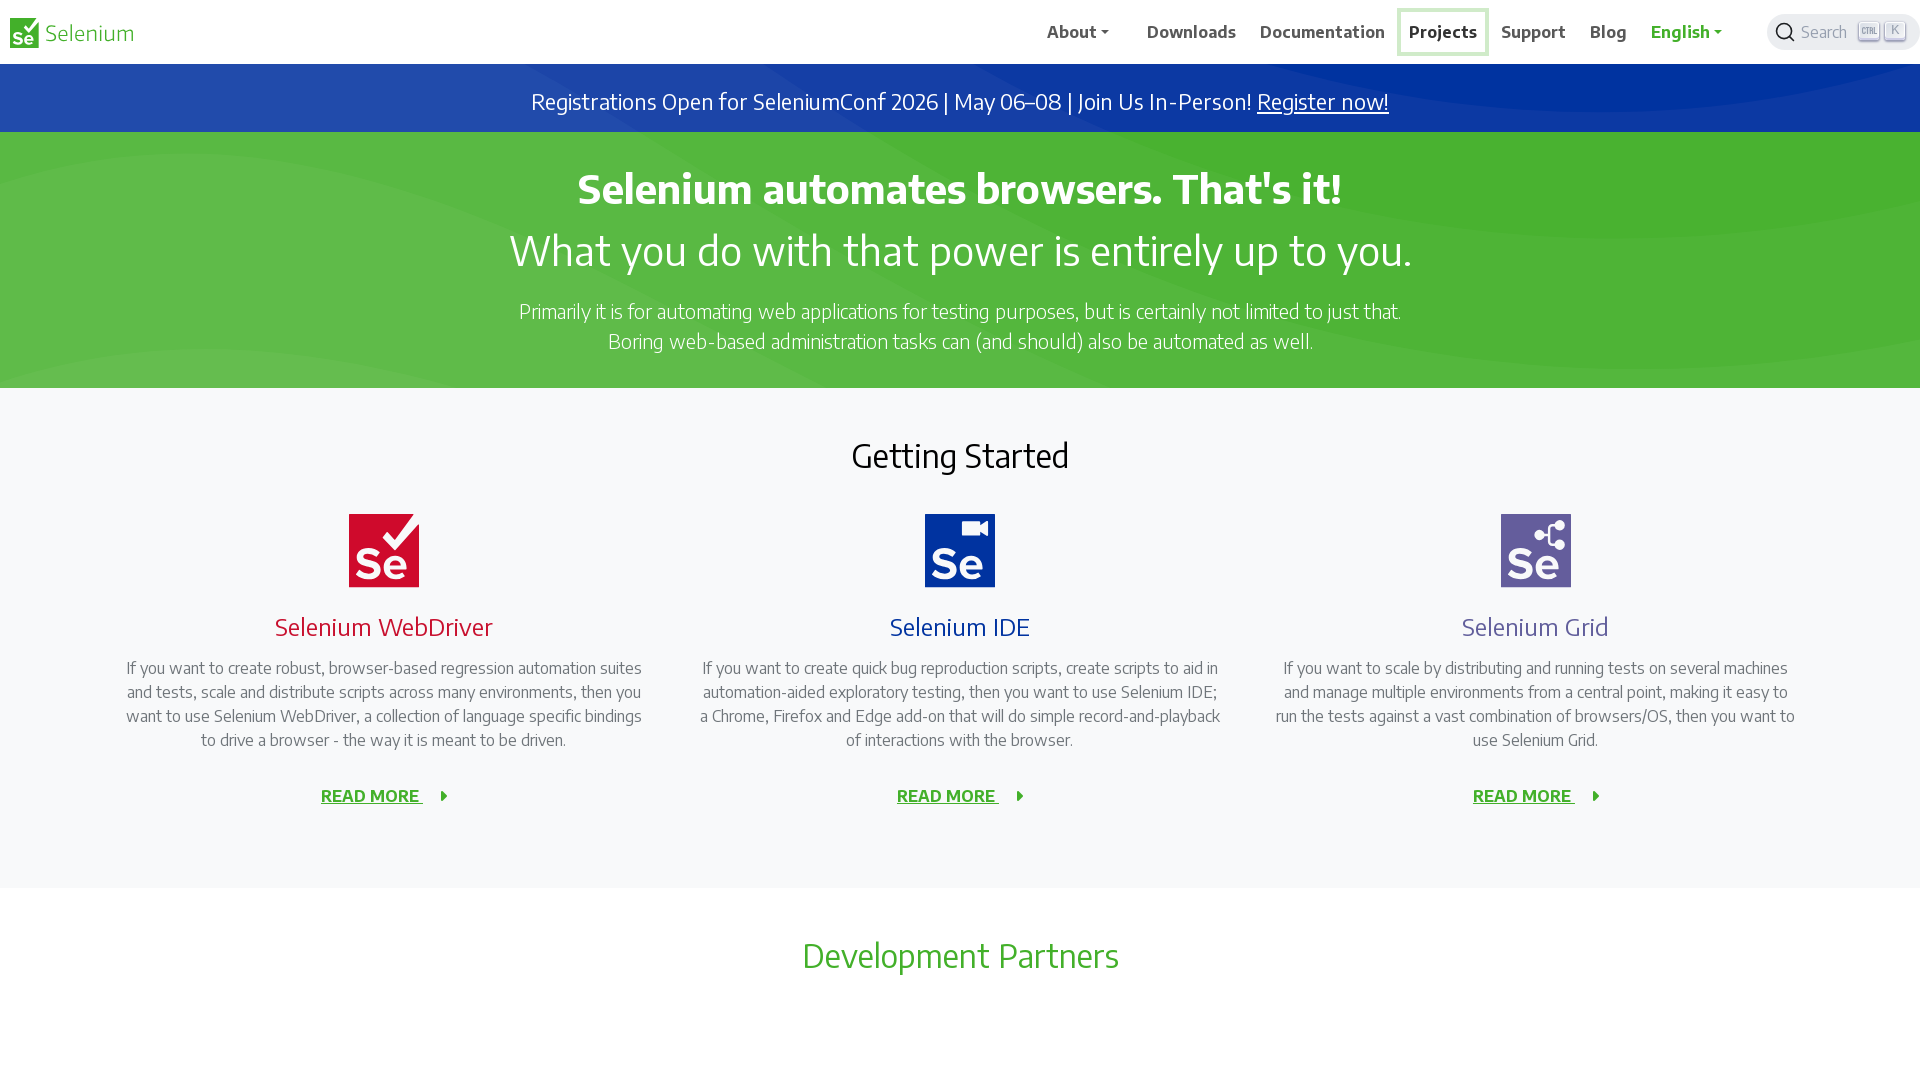

Located navigation element: Documentation
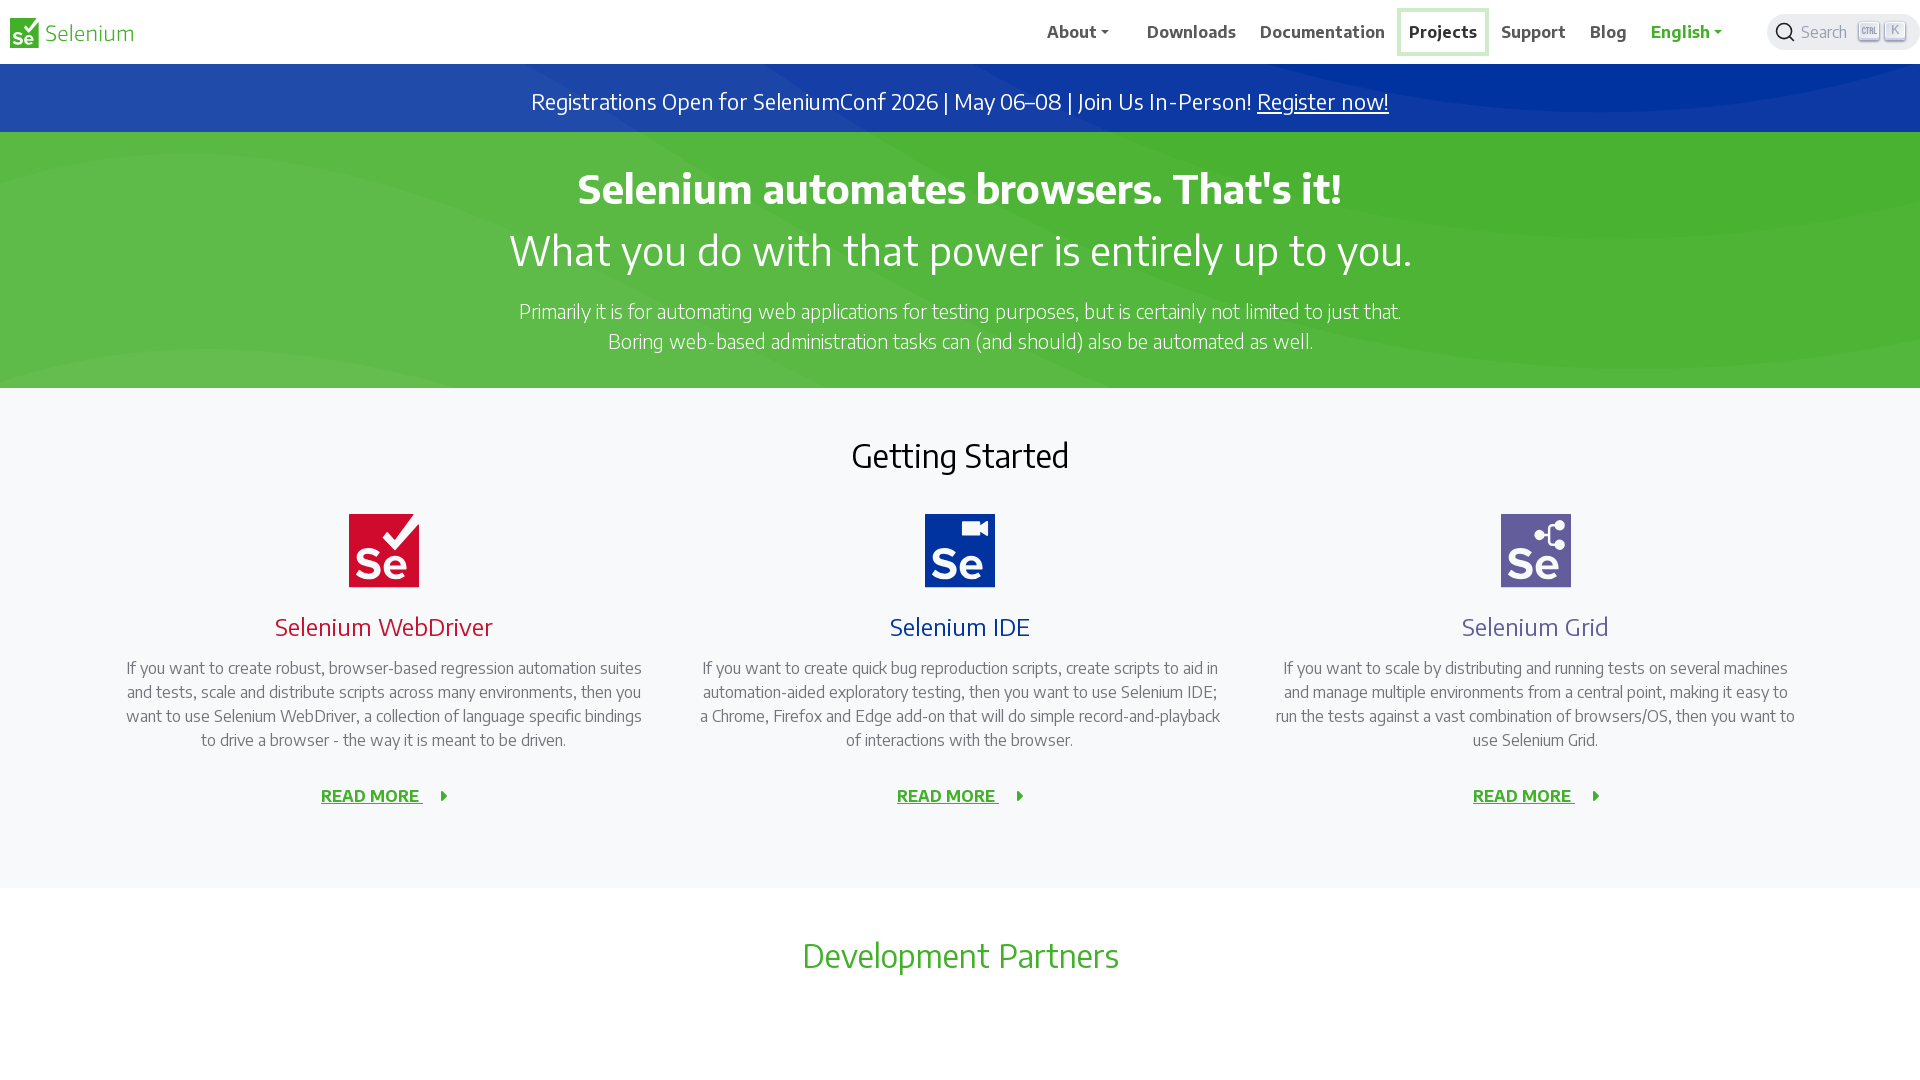

Right-clicked on Documentation to open context menu at (1323, 32) on //span[.='Documentation']
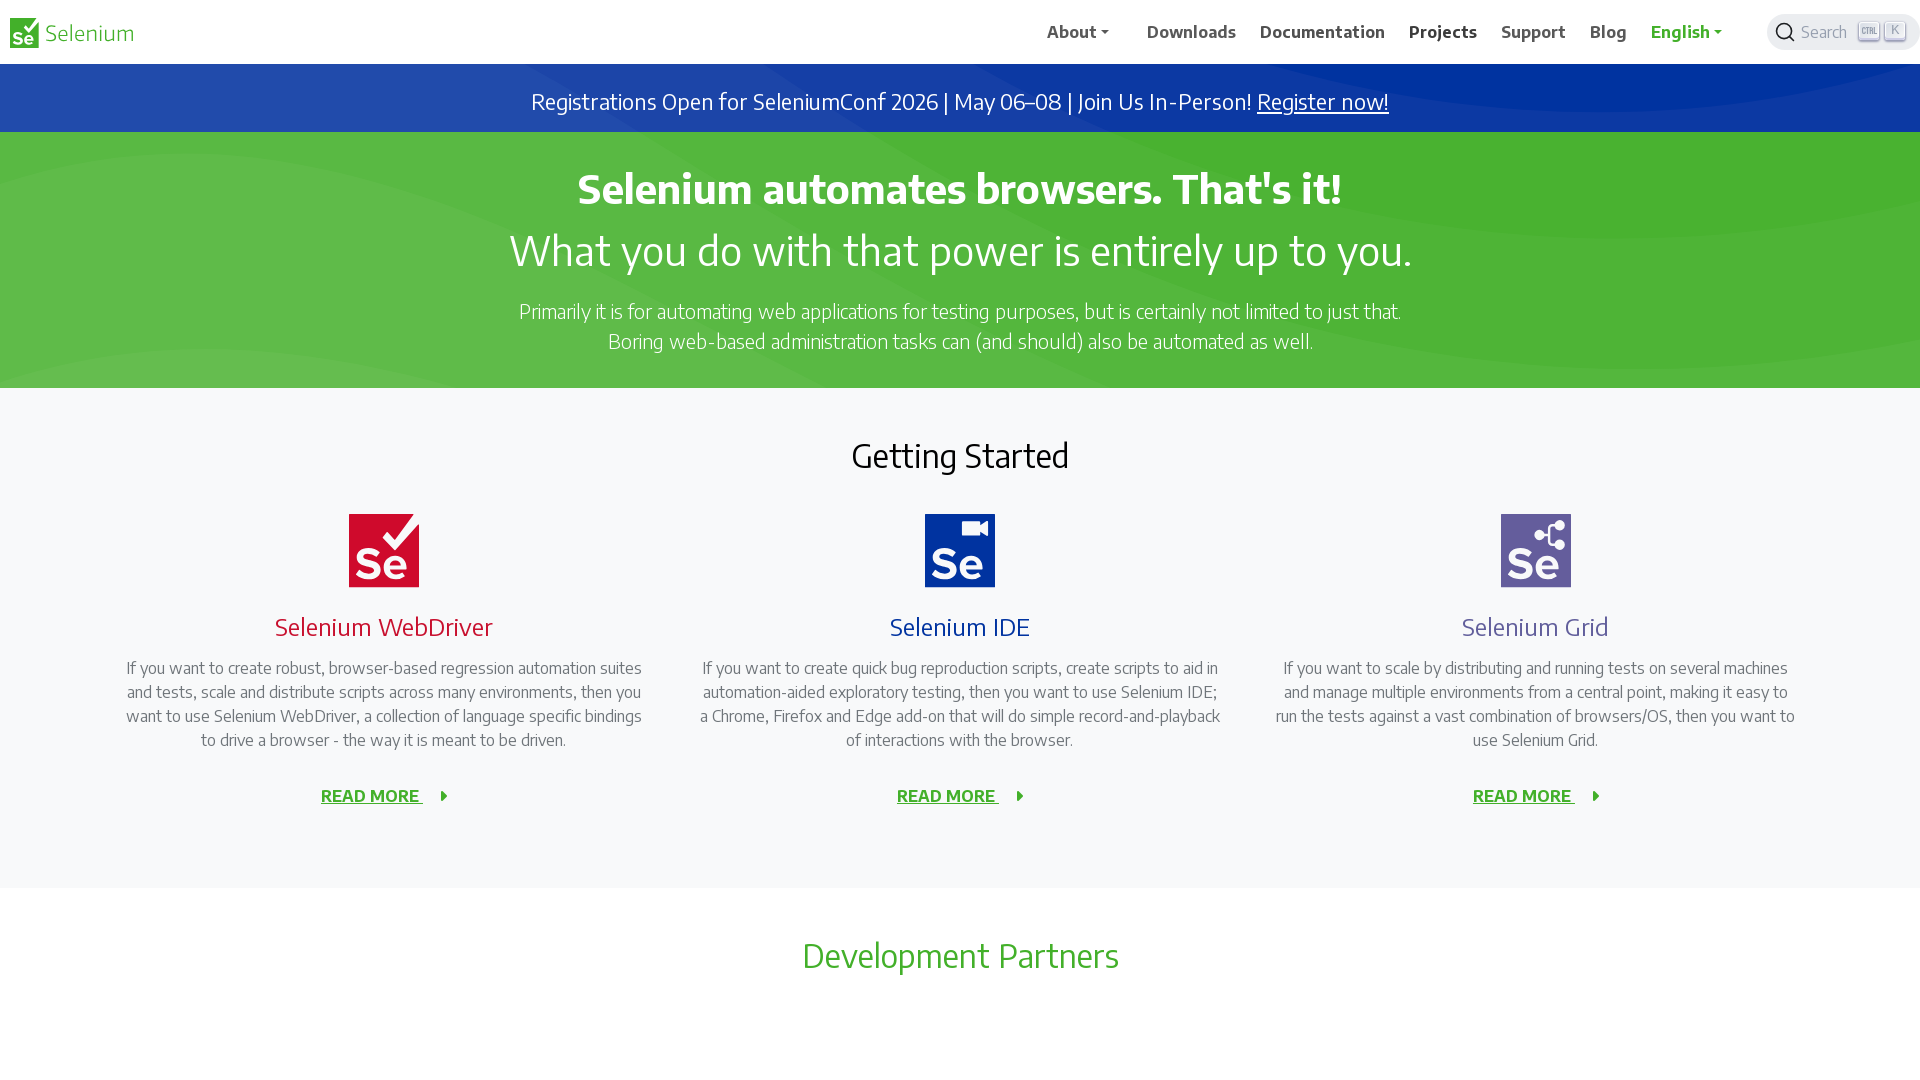

Pressed 'T' keyboard shortcut to open Documentation in new tab
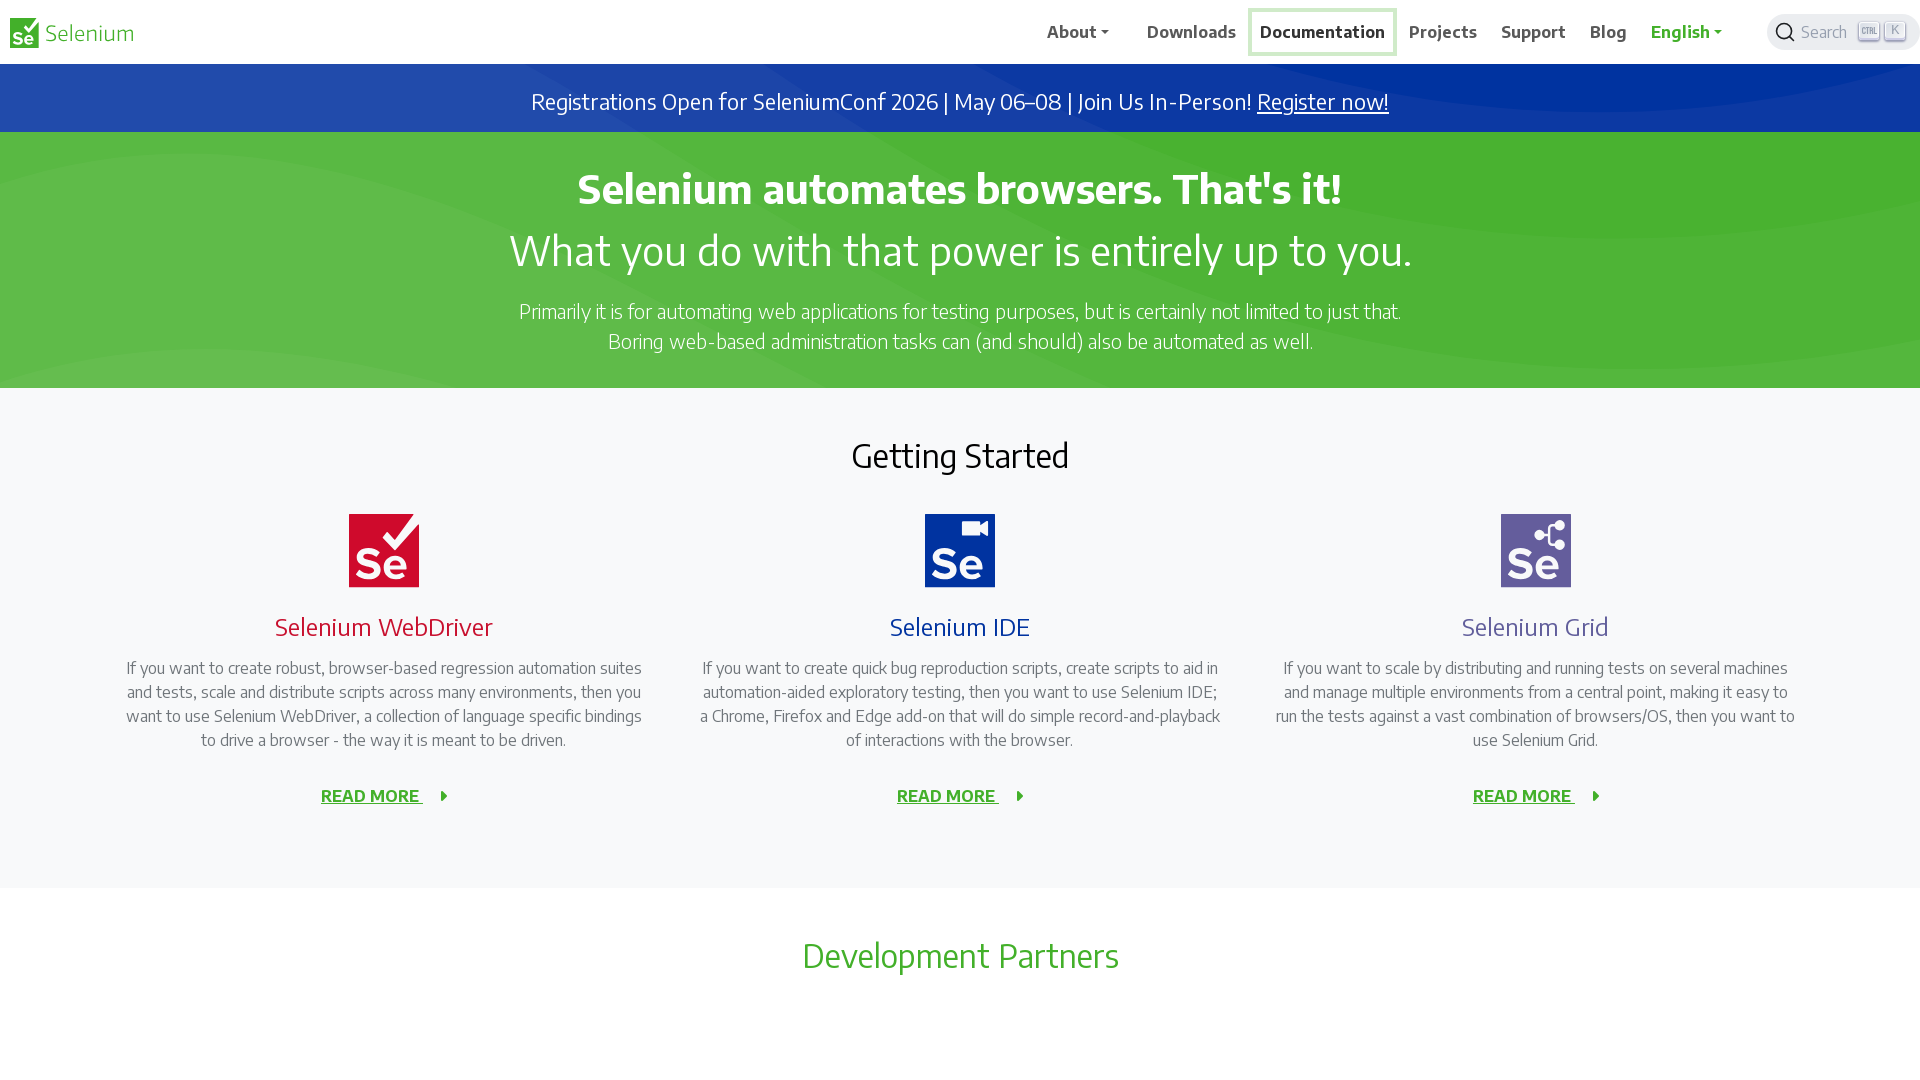

Waited 500ms for Documentation to open in new tab
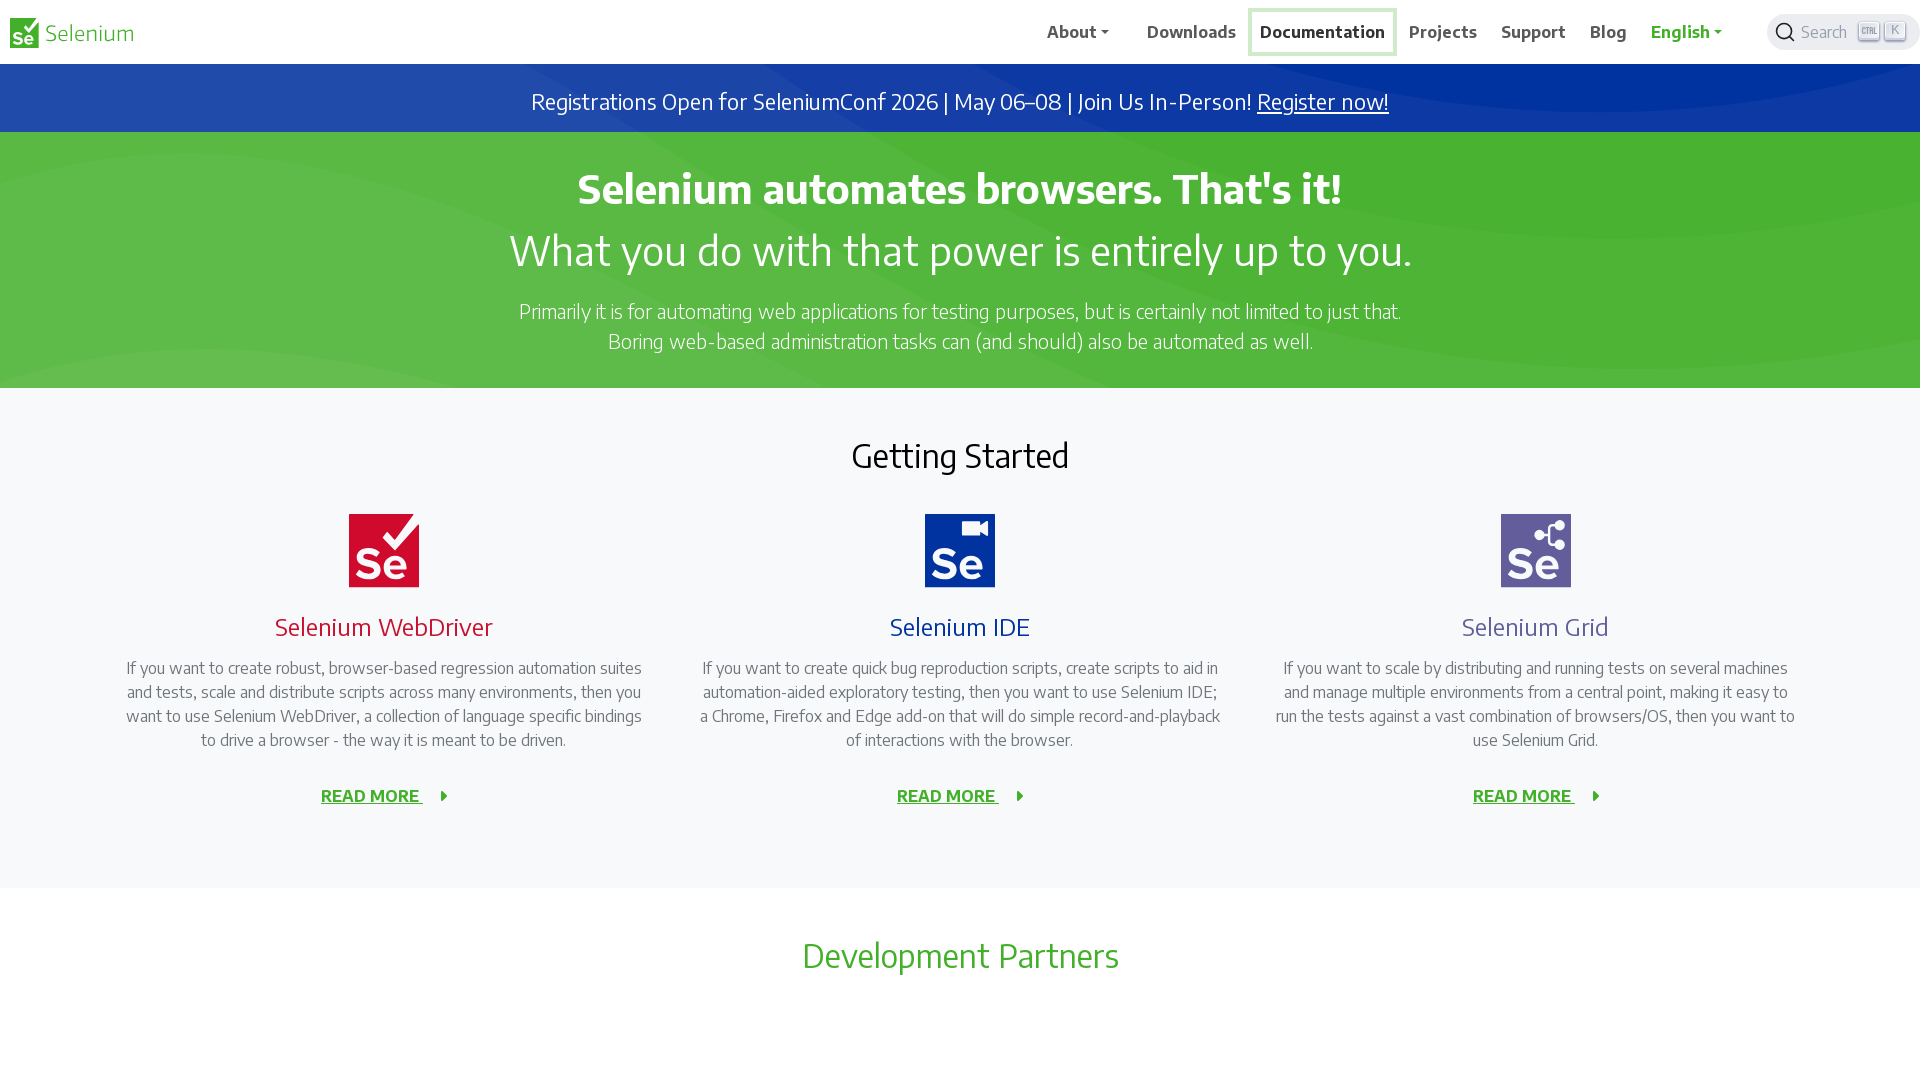

Located navigation element: Downloads
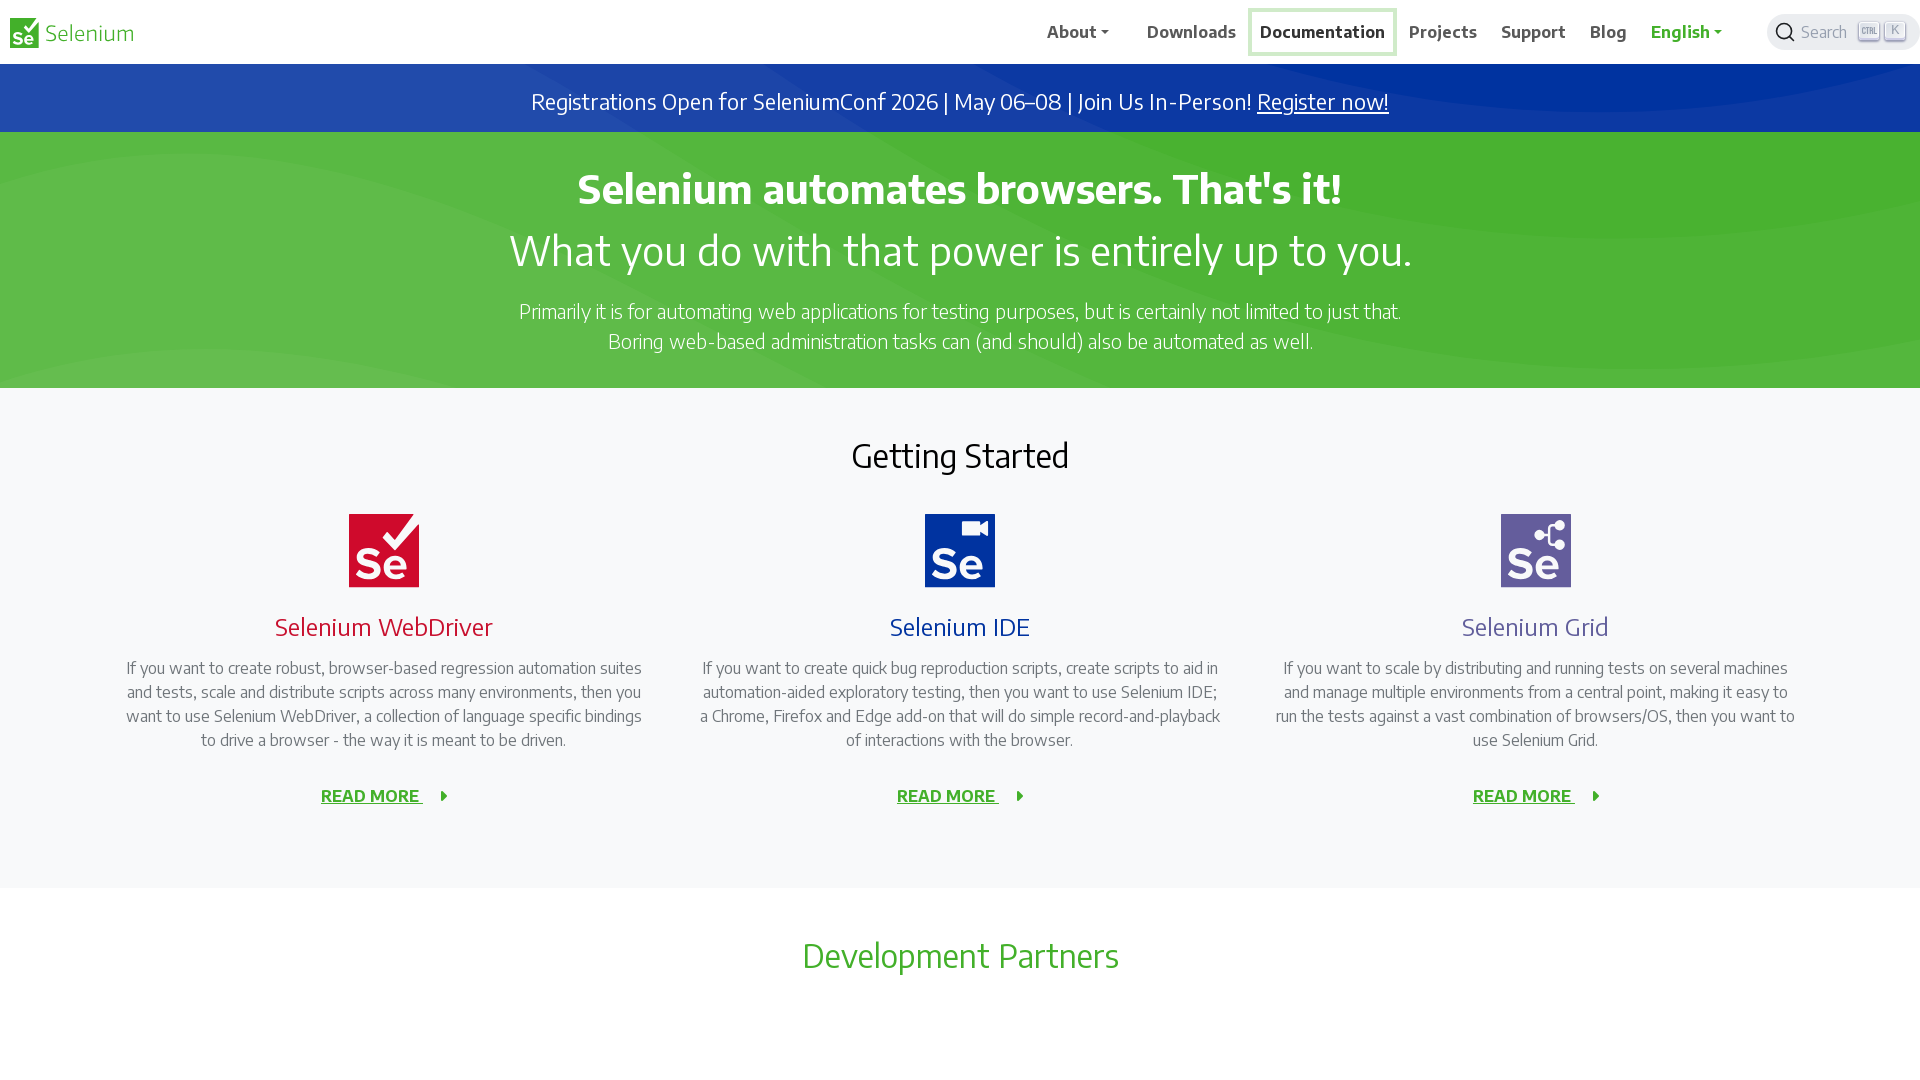

Right-clicked on Downloads to open context menu at (1192, 32) on //span[.='Downloads']
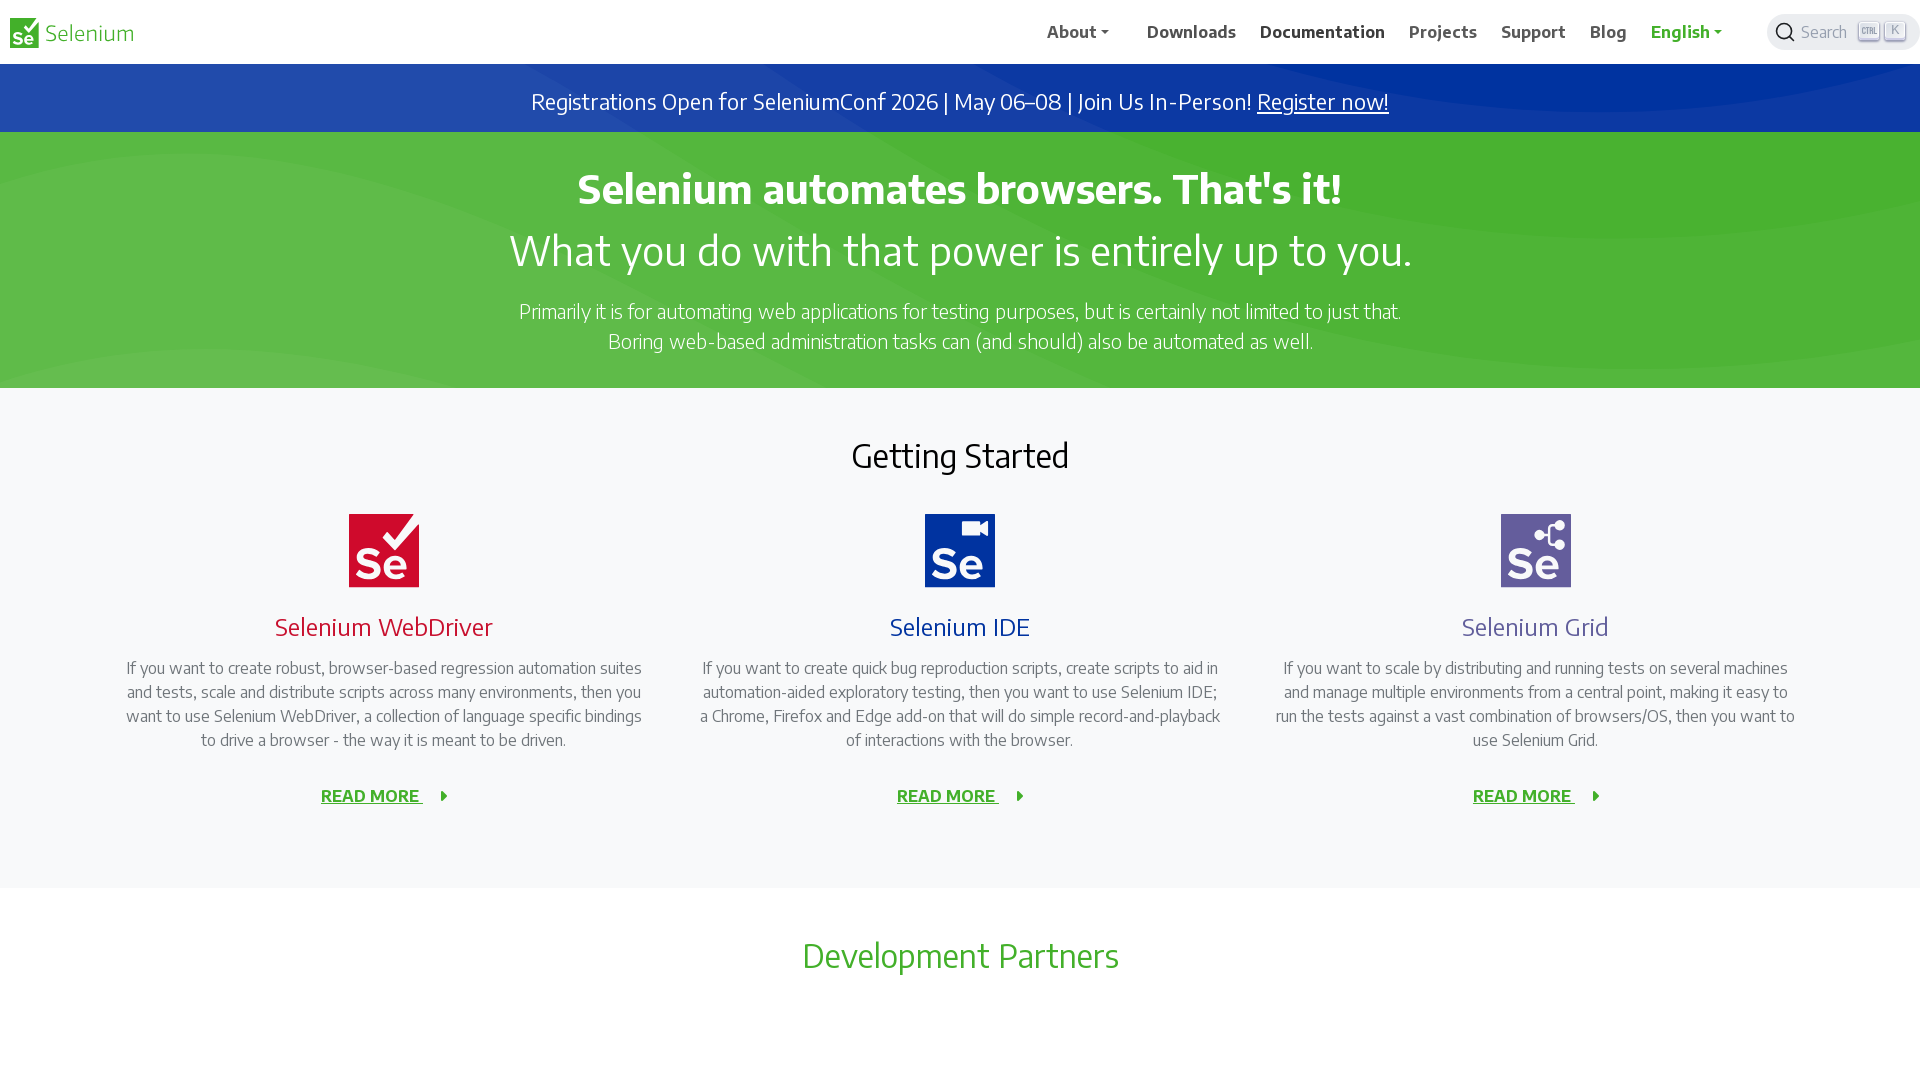

Pressed 'T' keyboard shortcut to open Downloads in new tab
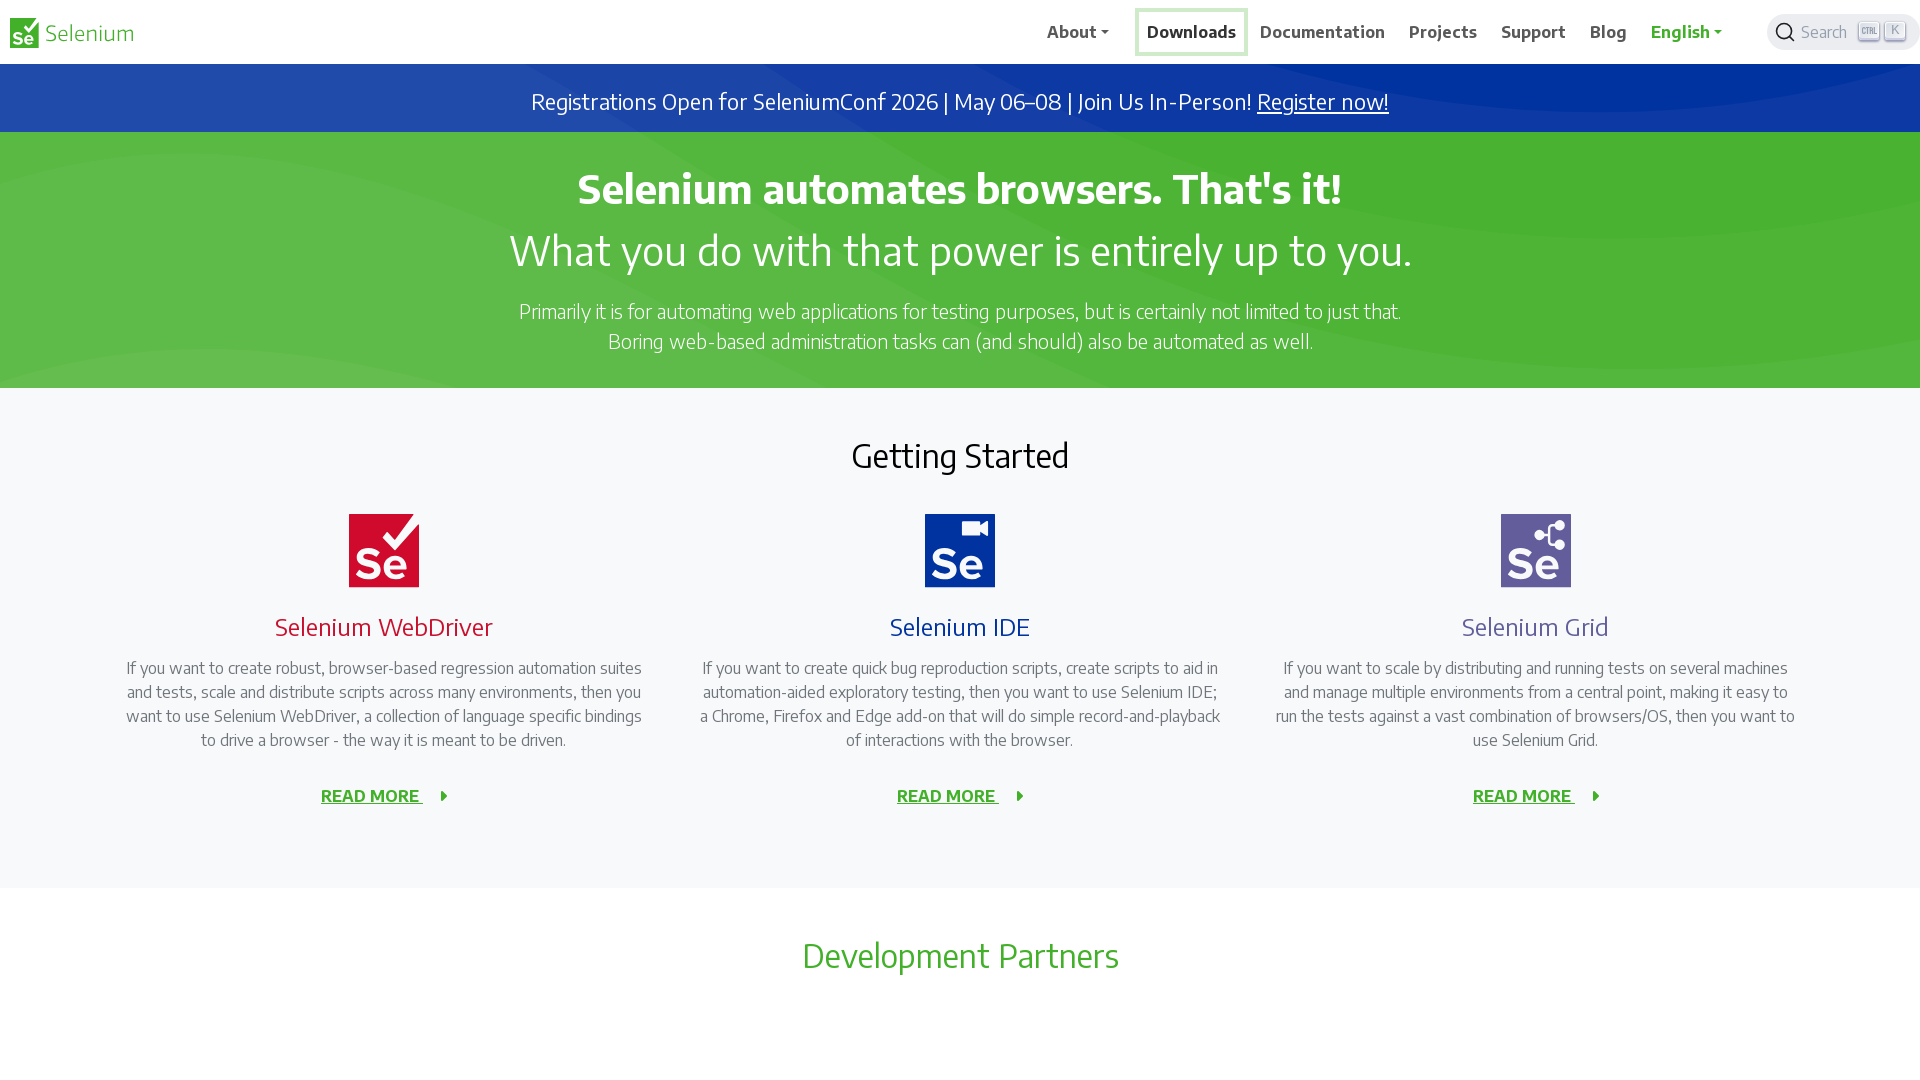

Waited 500ms for Downloads to open in new tab
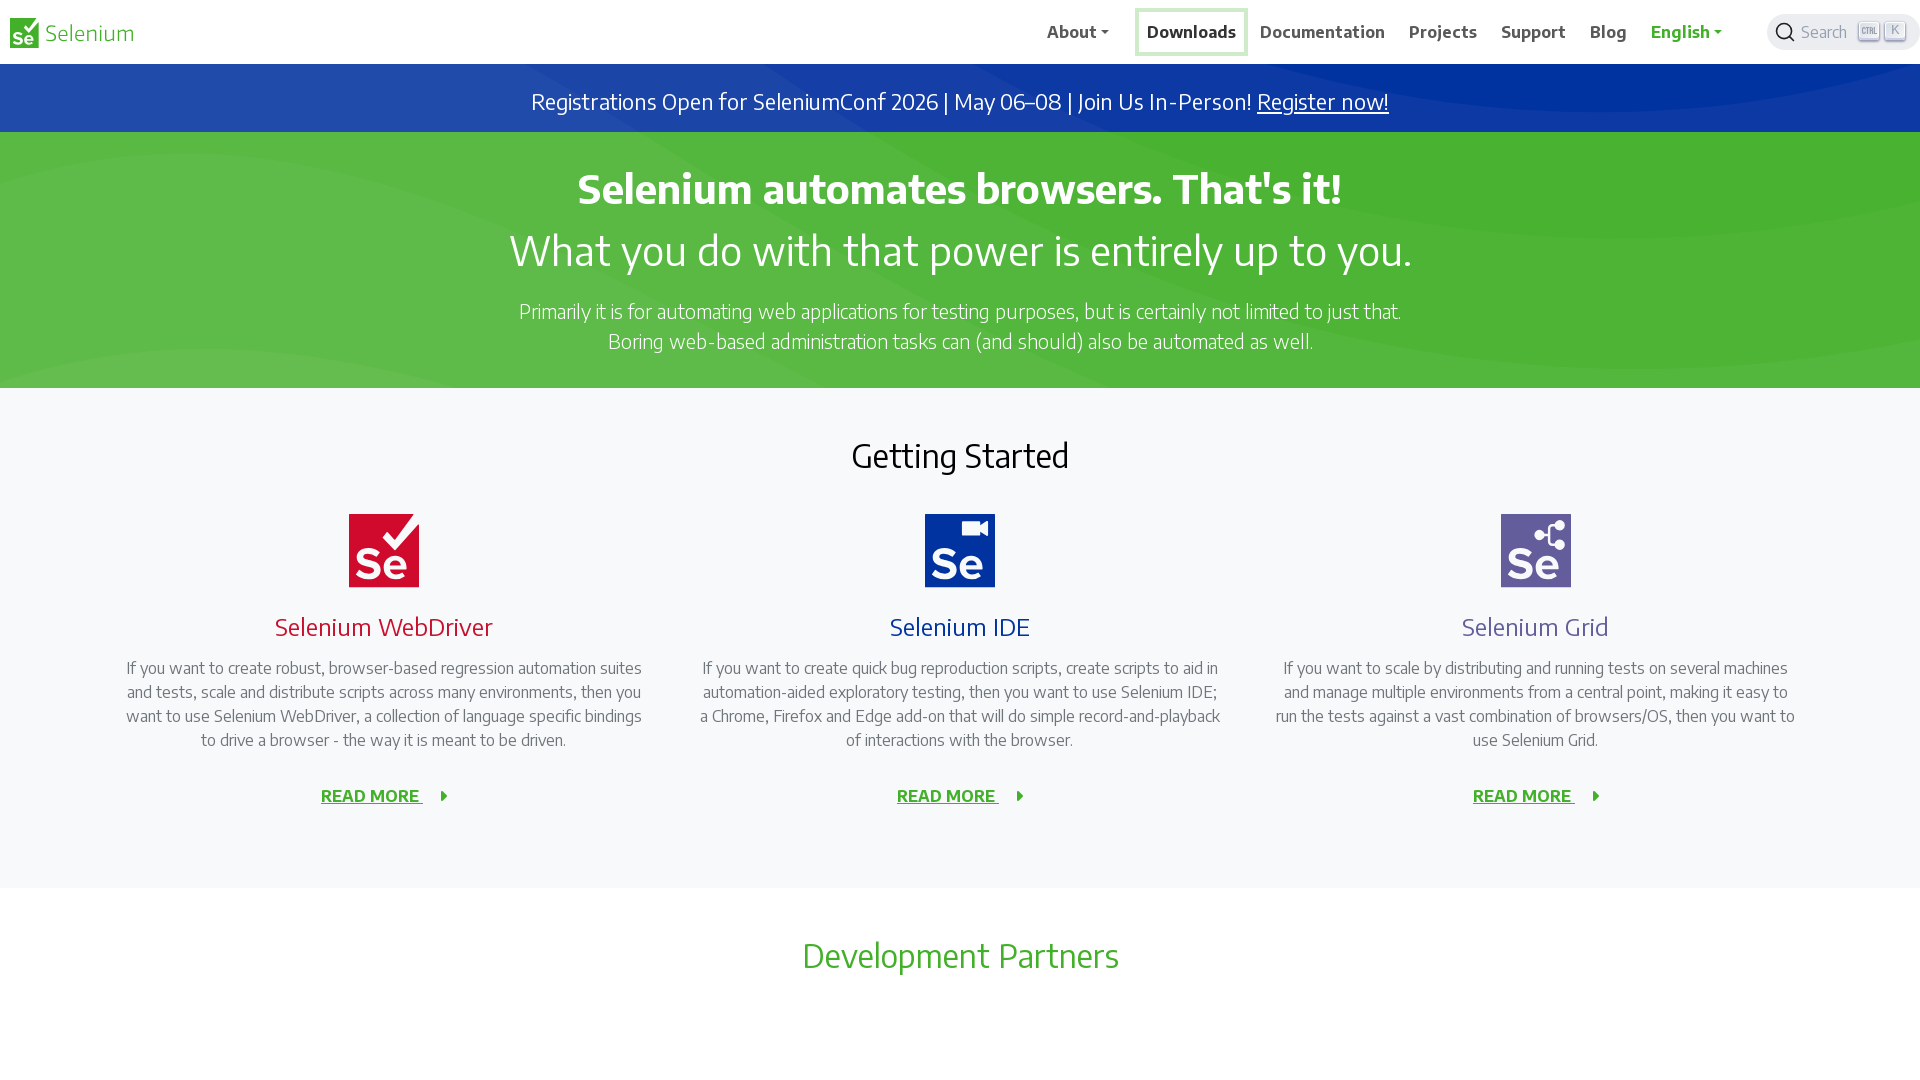

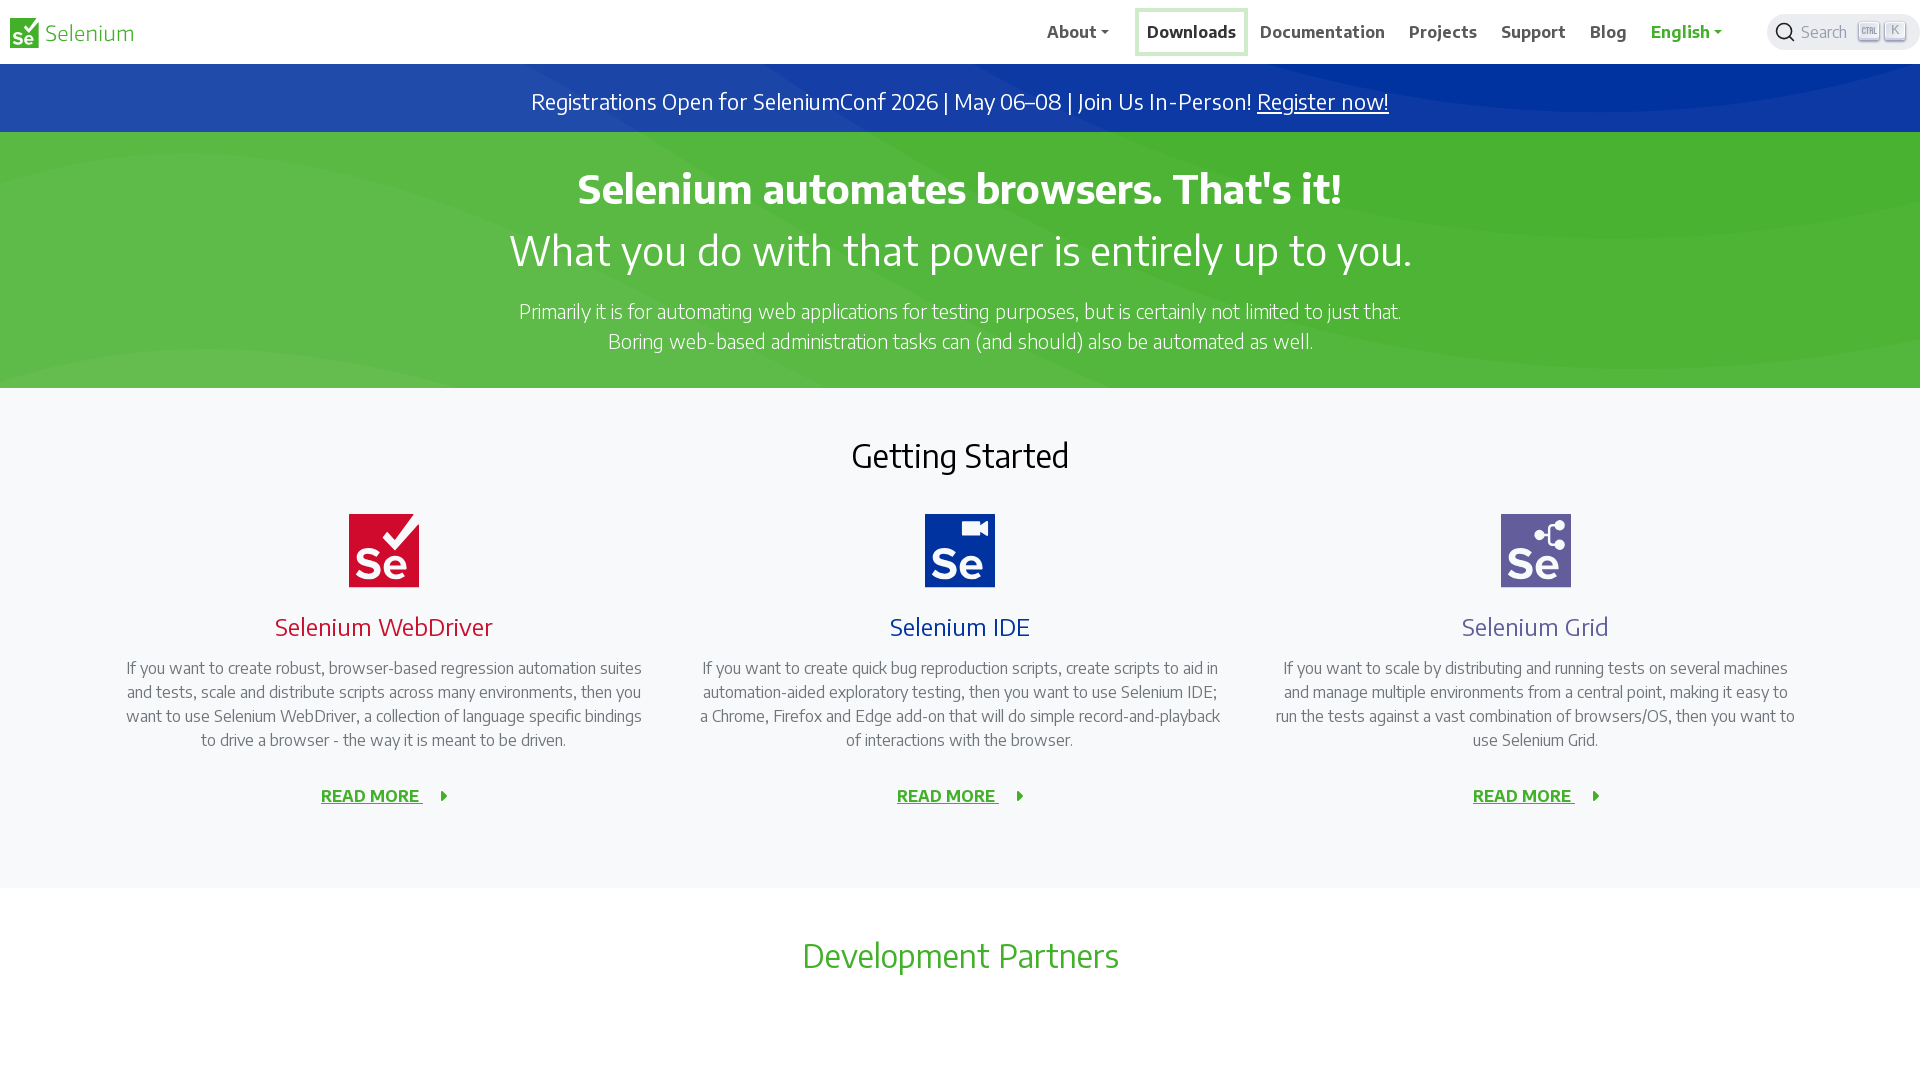